Tests editing a todo item and saving changes by pressing the Enter key

Starting URL: https://todomvc.com/examples/typescript-angular/#/

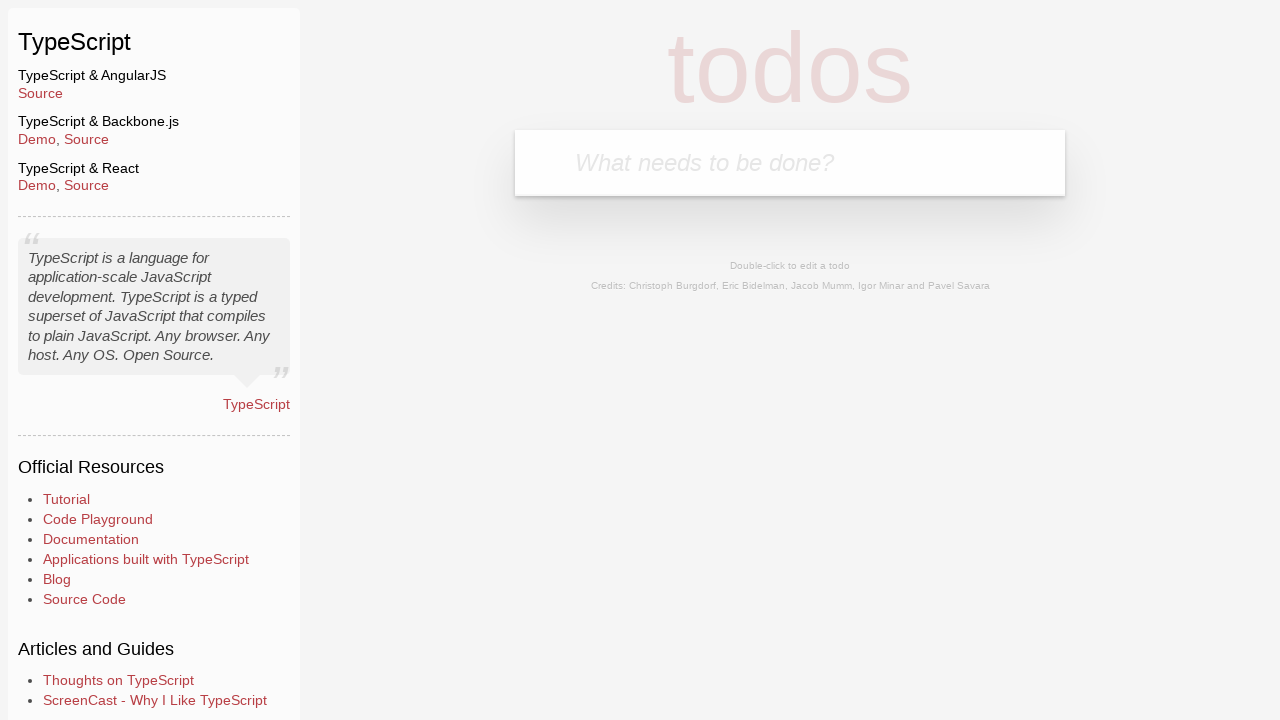

Filled new todo input with 'Lorem' on .new-todo
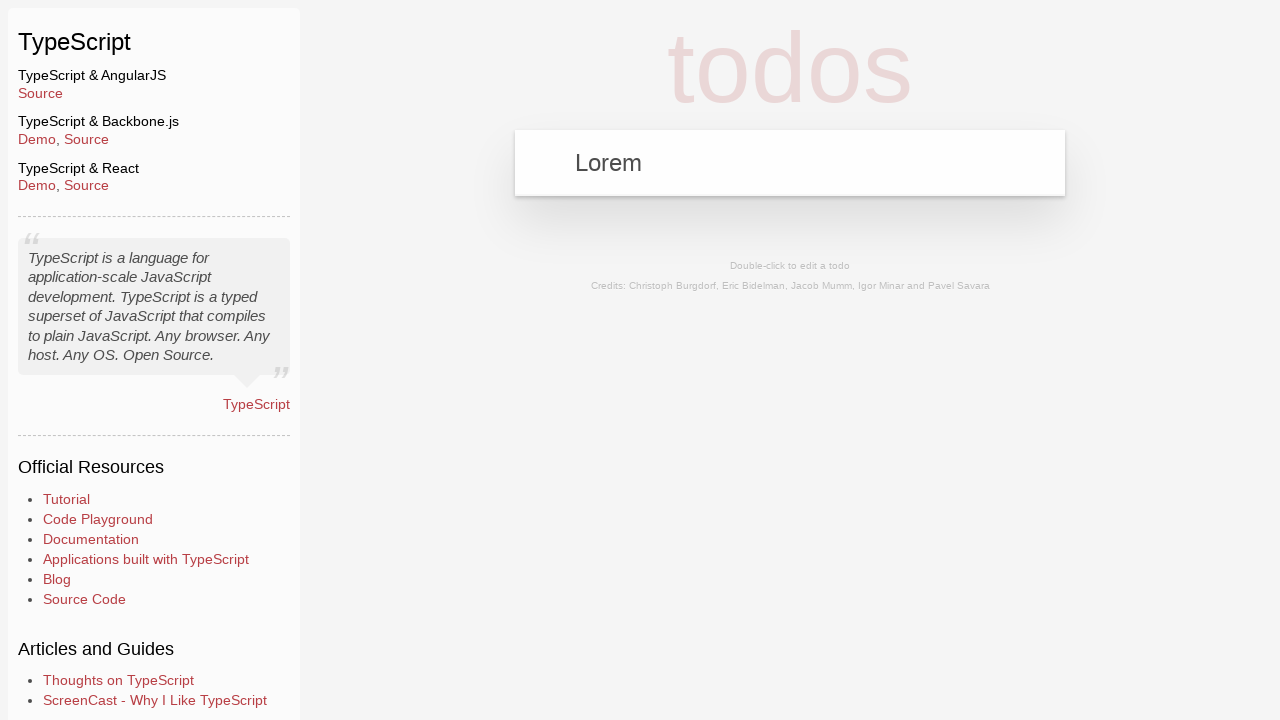

Pressed Enter to create new todo on .new-todo
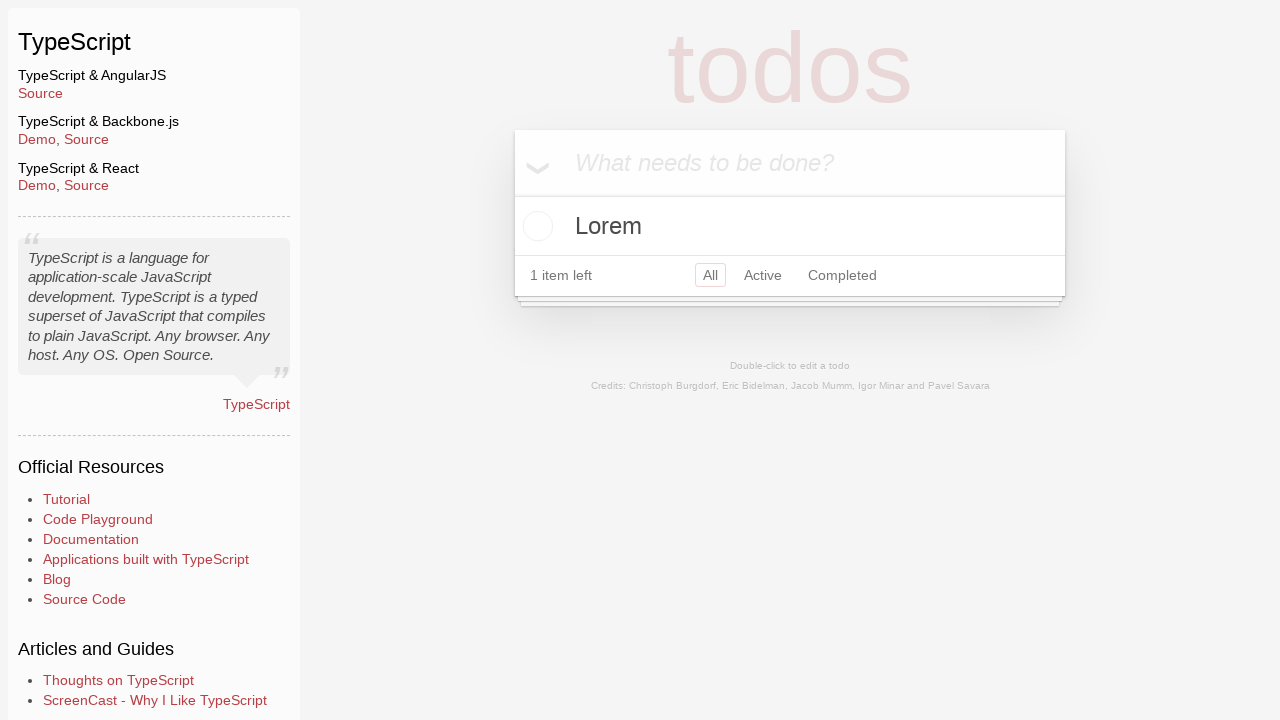

Double-clicked todo item to enter edit mode at (790, 226) on text=Lorem
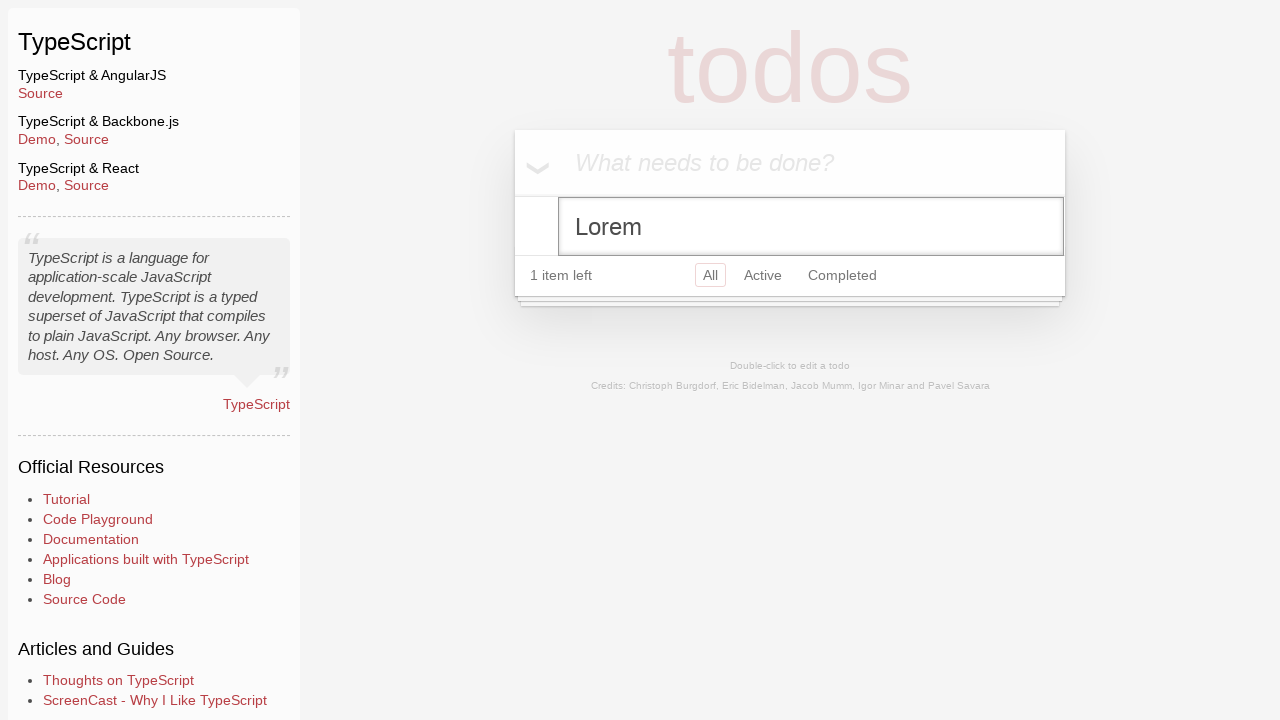

Filled edit field with 'Ipsum' on .edit
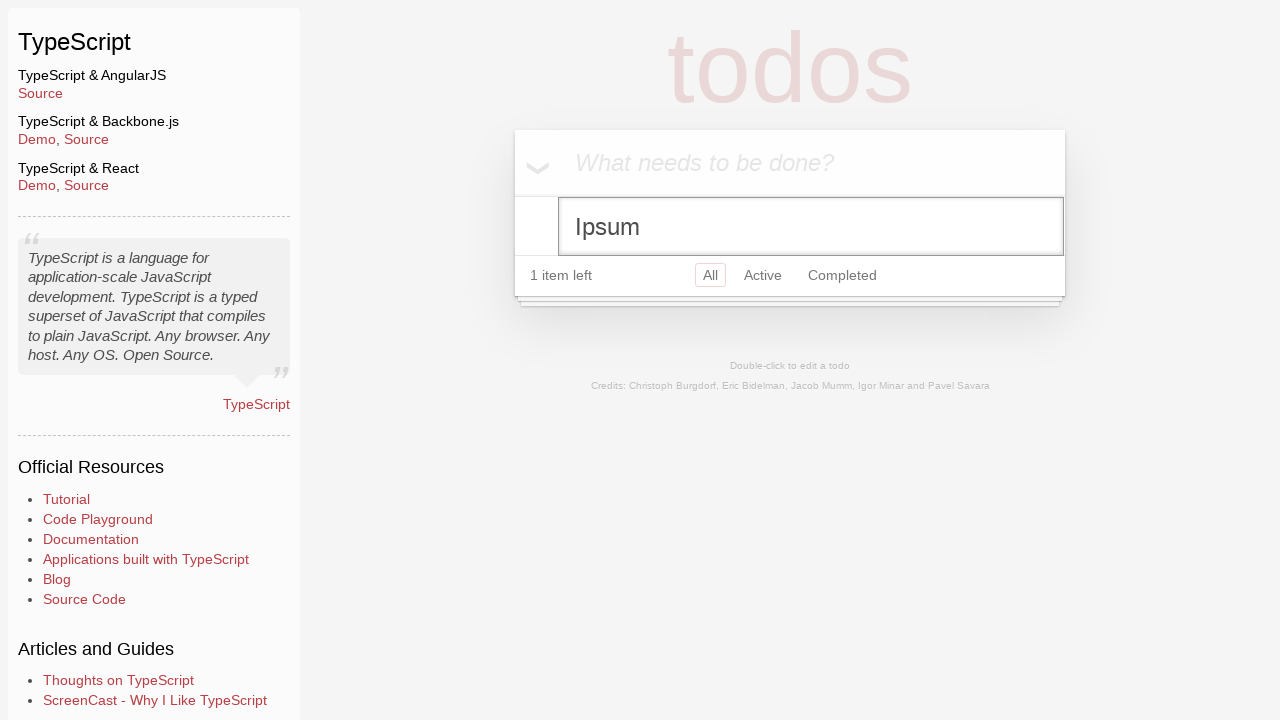

Pressed Enter to save edited todo on .edit
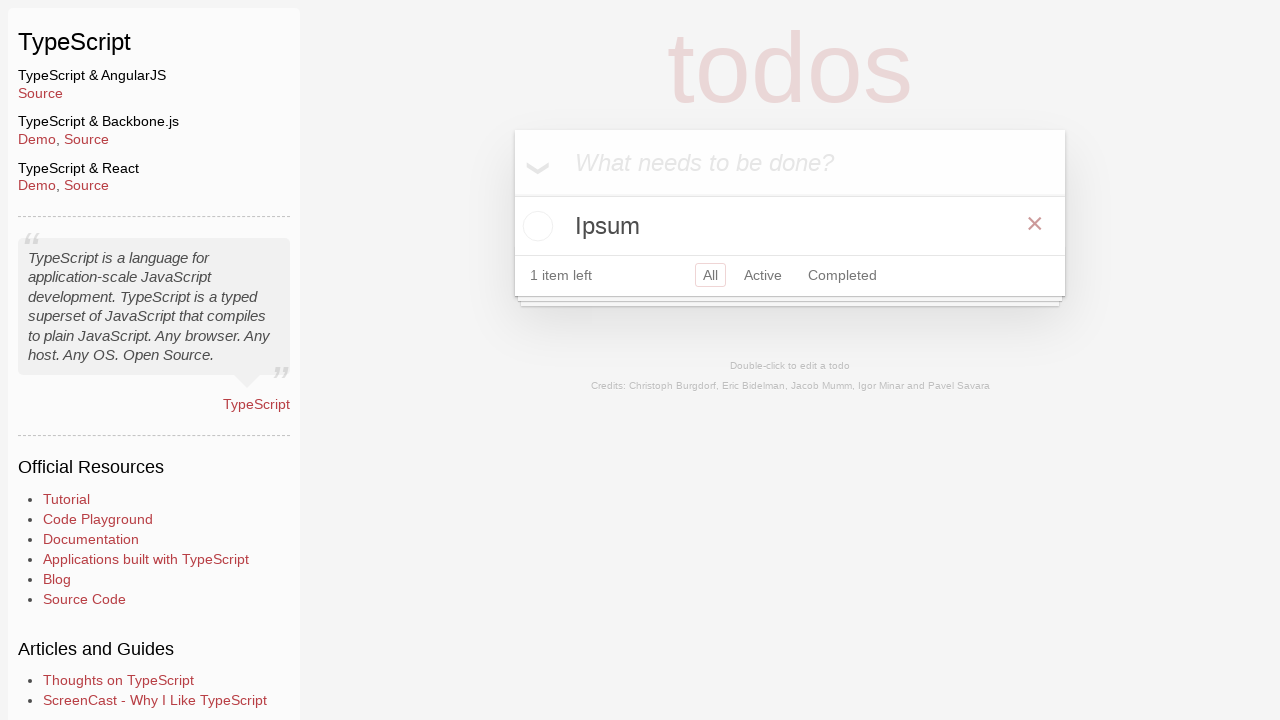

Verified todo text changed to 'Ipsum'
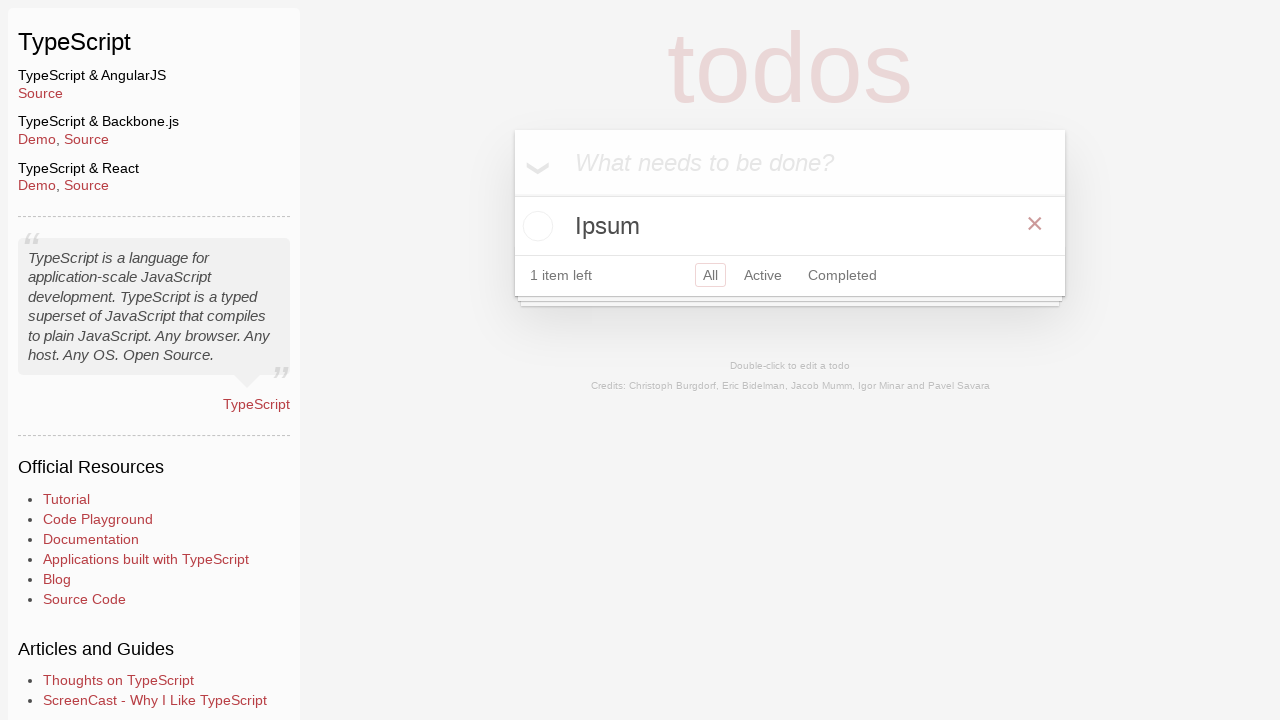

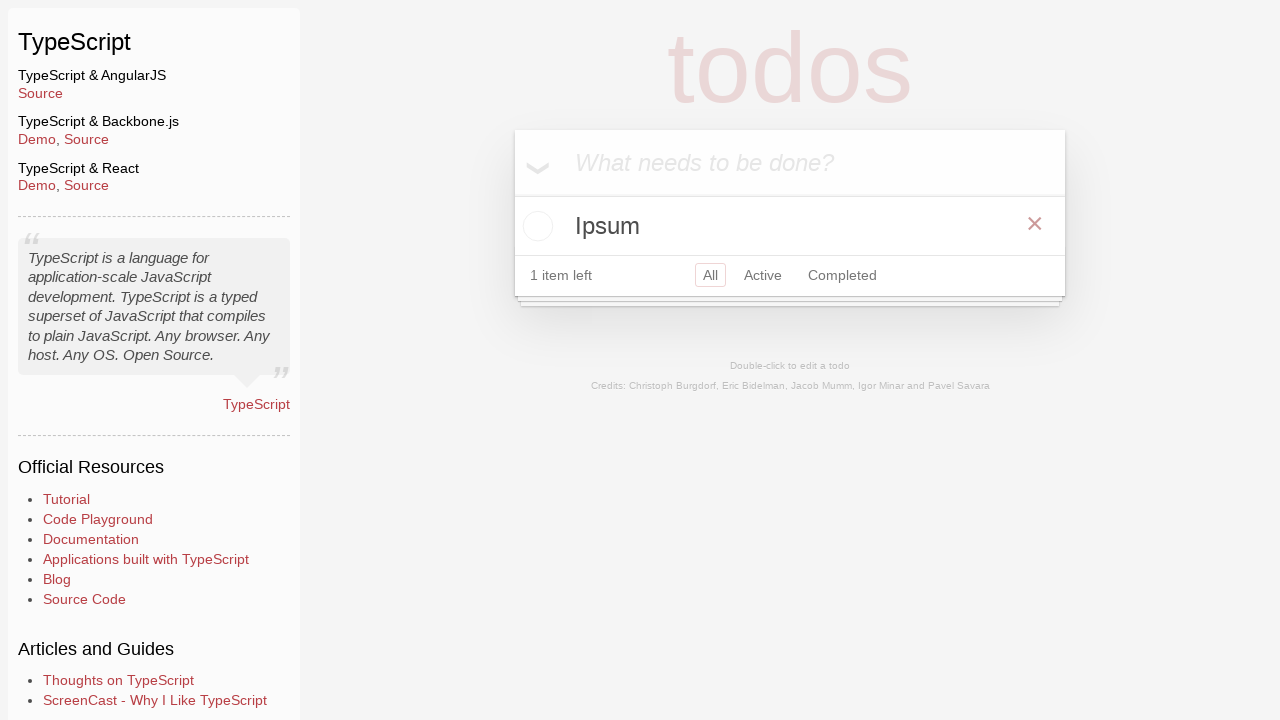